Tests dropdown selection functionality by navigating to a dropdown page and selecting options using different methods (by visible text, by value, and by index)

Starting URL: https://the-internet.herokuapp.com/

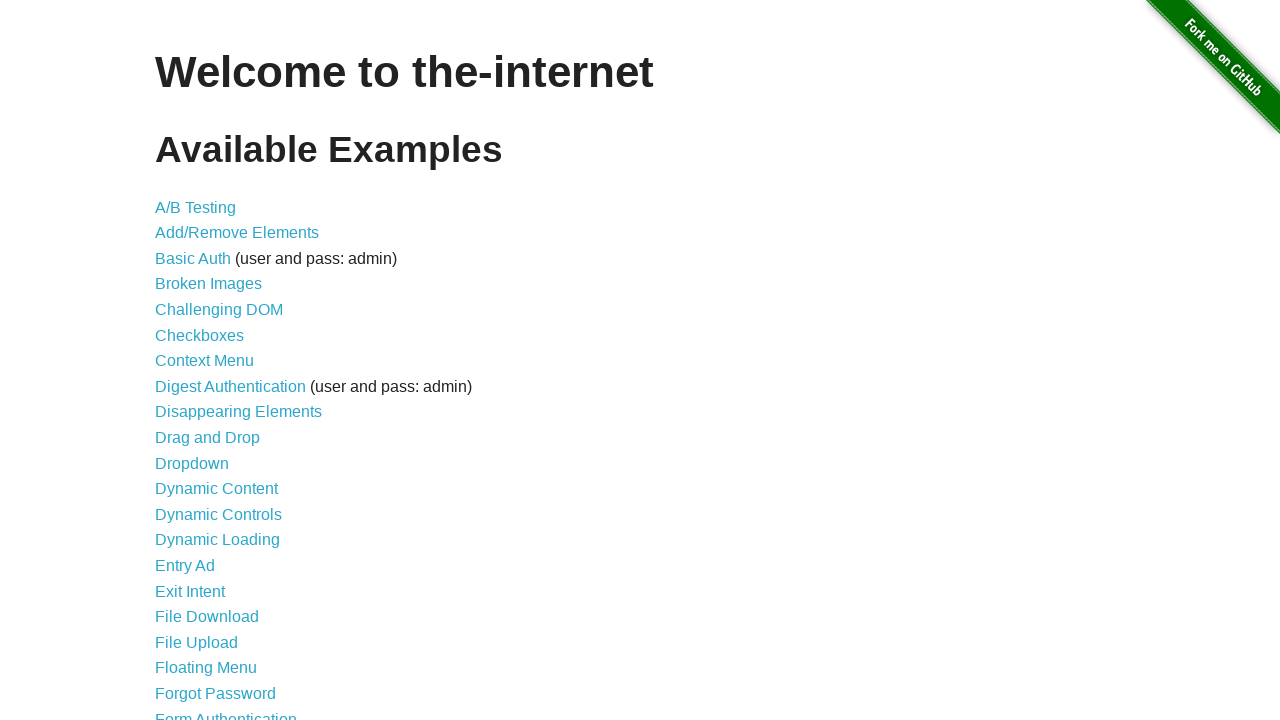

Clicked on Dropdown link to navigate to dropdown page at (192, 463) on text=Dropdown
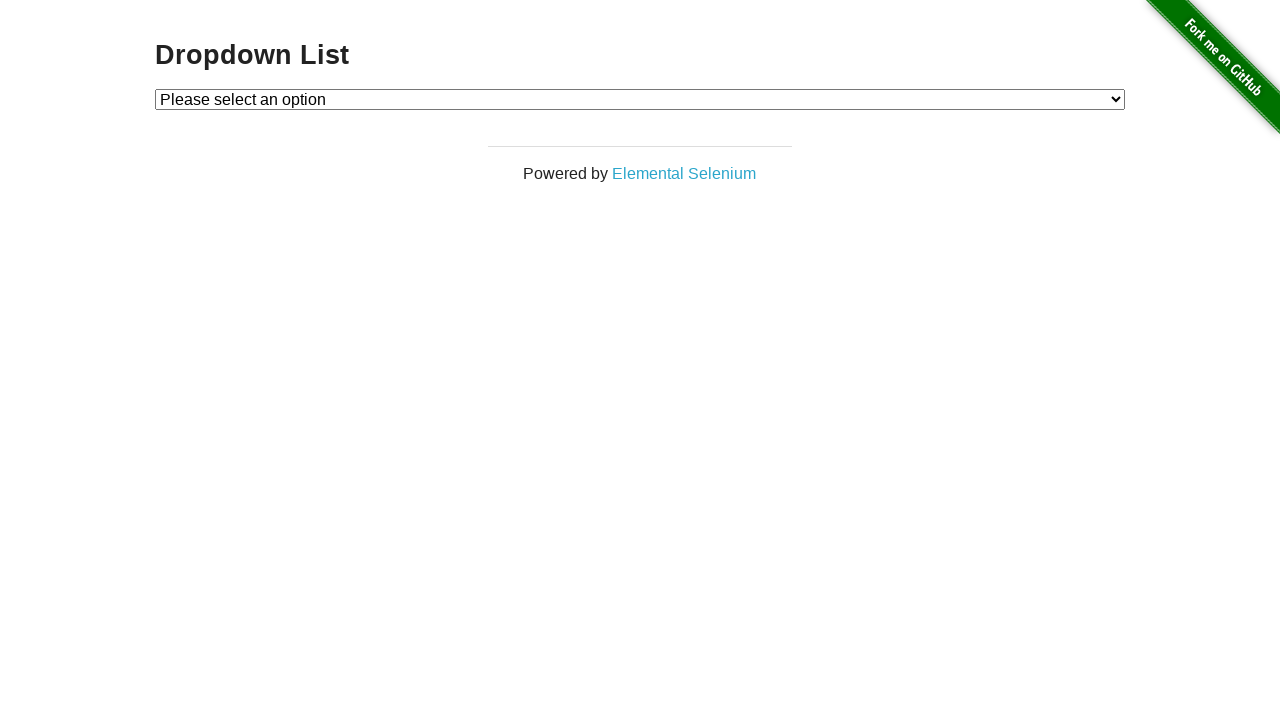

Dropdown element is now visible
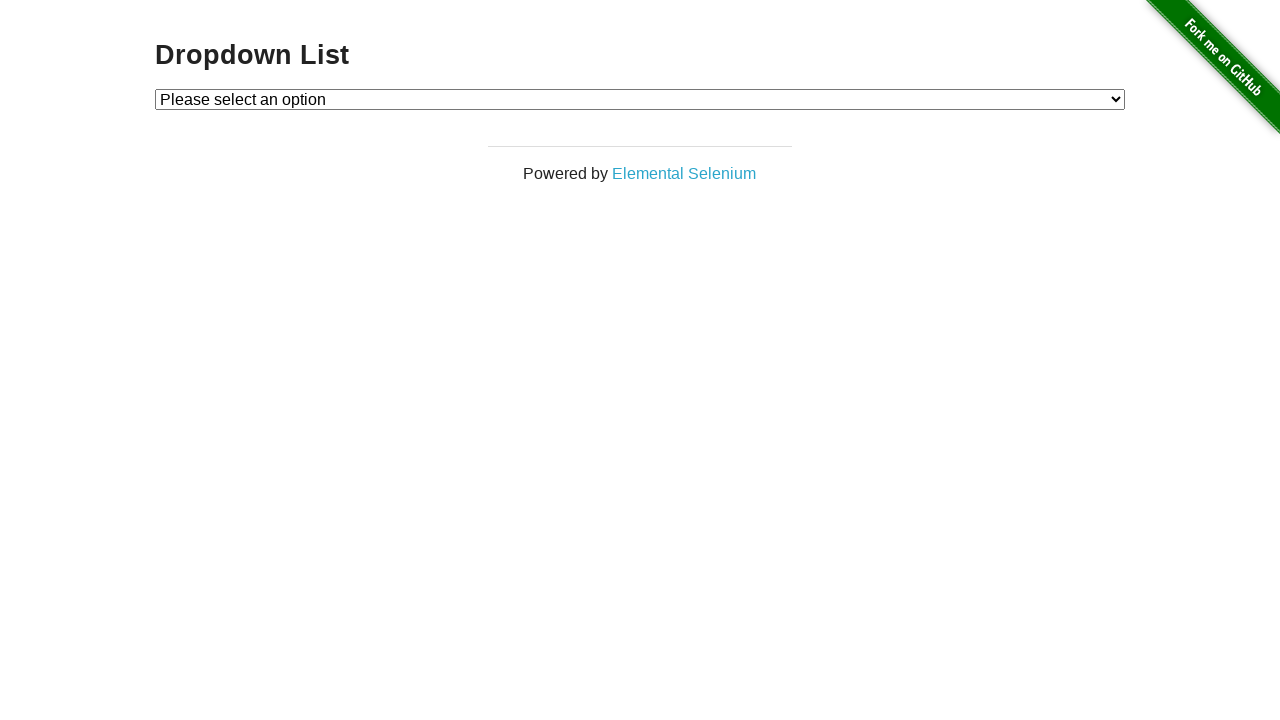

Selected Option 2 by visible text label on #dropdown
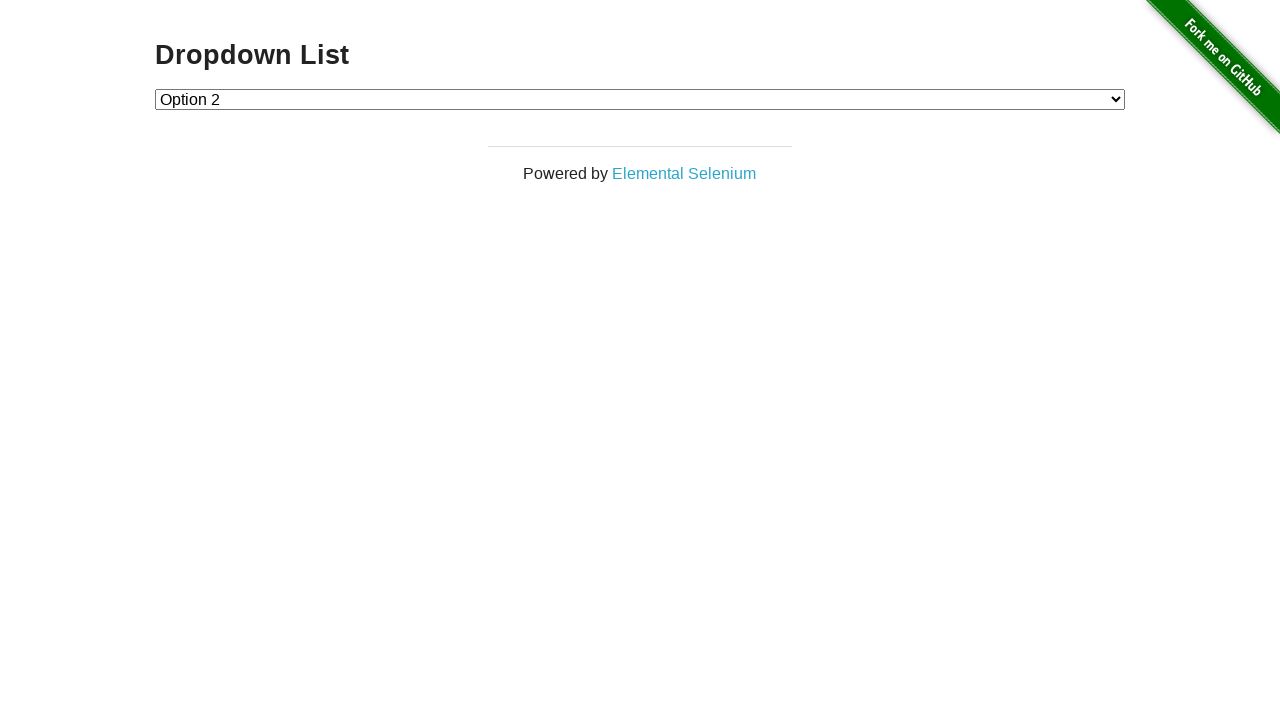

Selected Option 1 by value on #dropdown
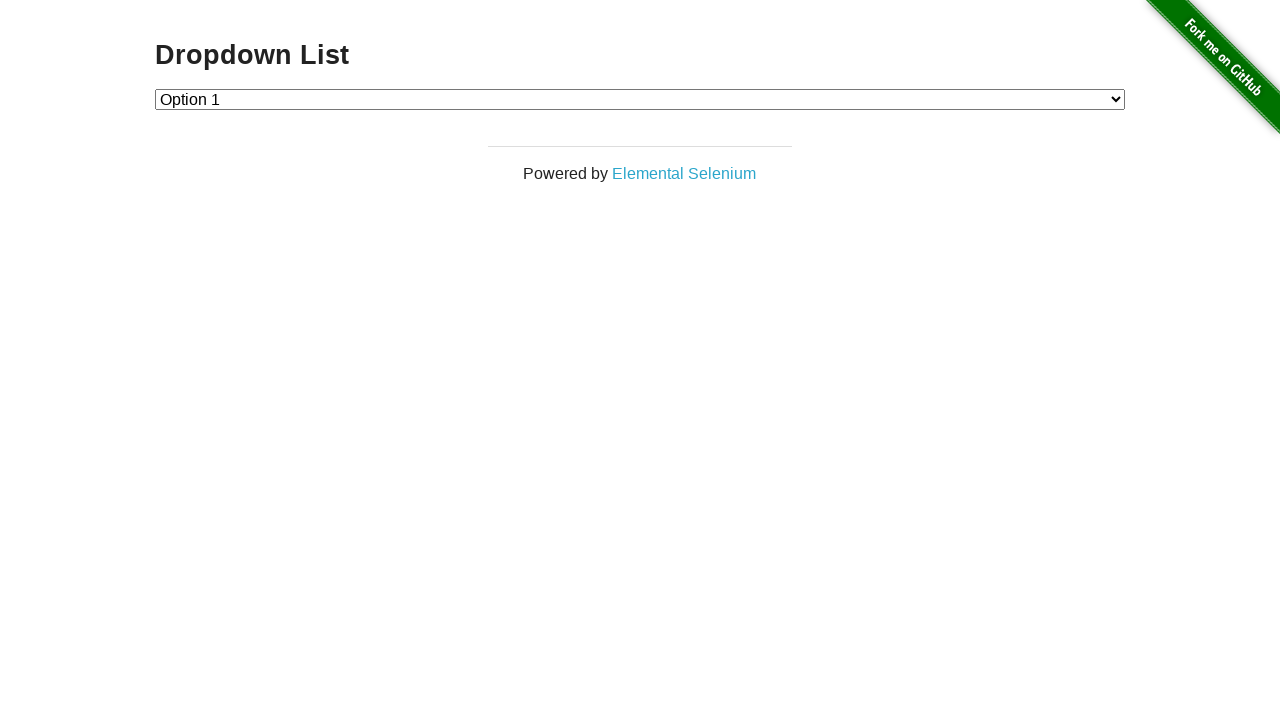

Selected Option 2 by index on #dropdown
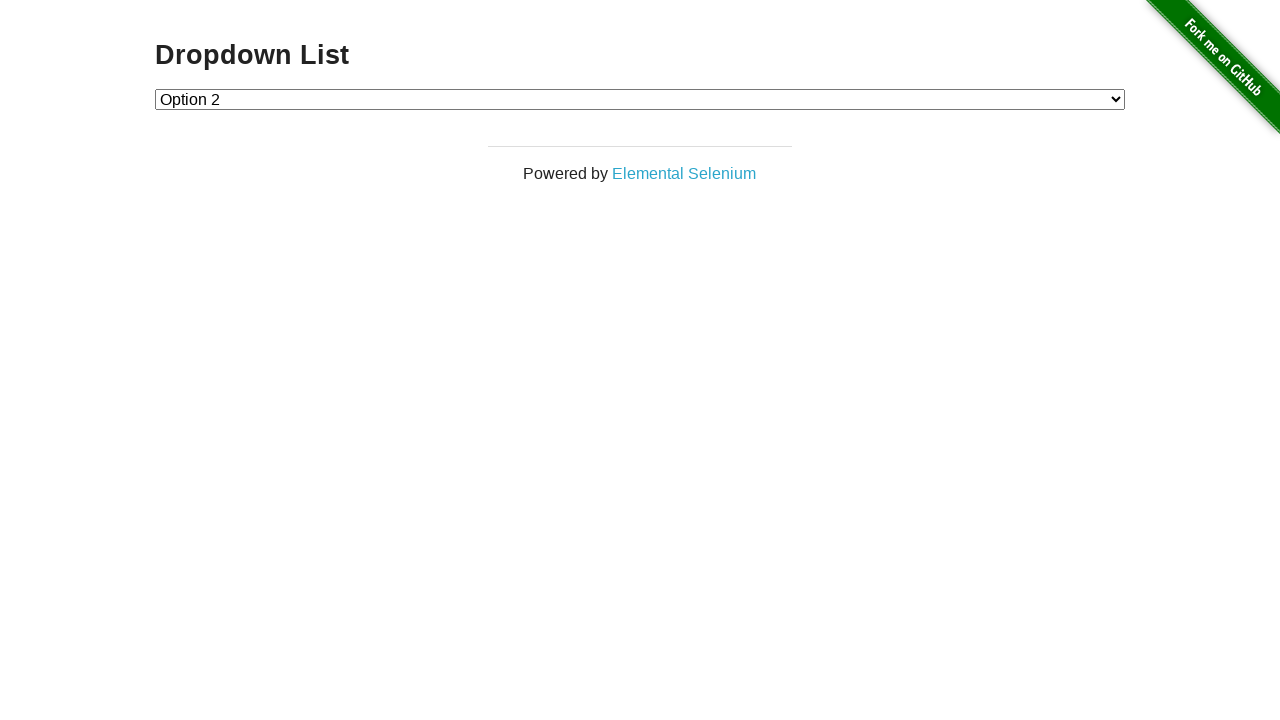

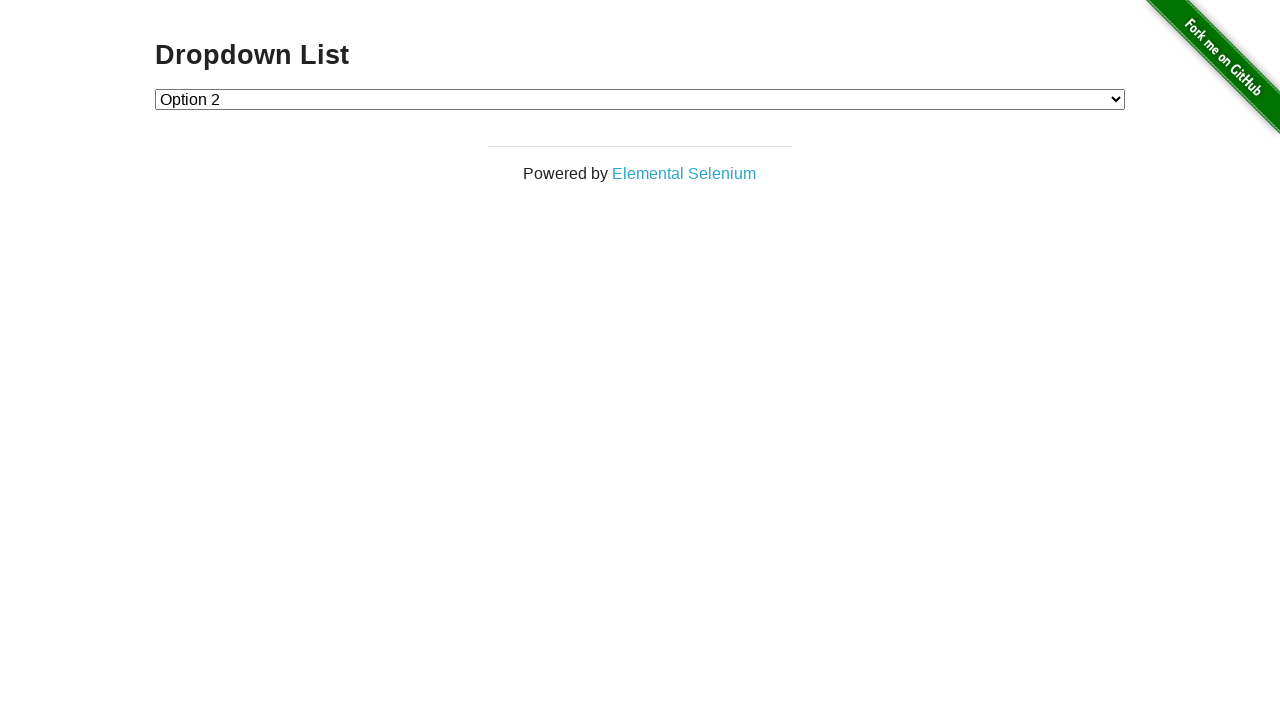